Tests sorting the Due column in ascending order on a table with helpful class markup using semantic CSS selectors

Starting URL: http://the-internet.herokuapp.com/tables

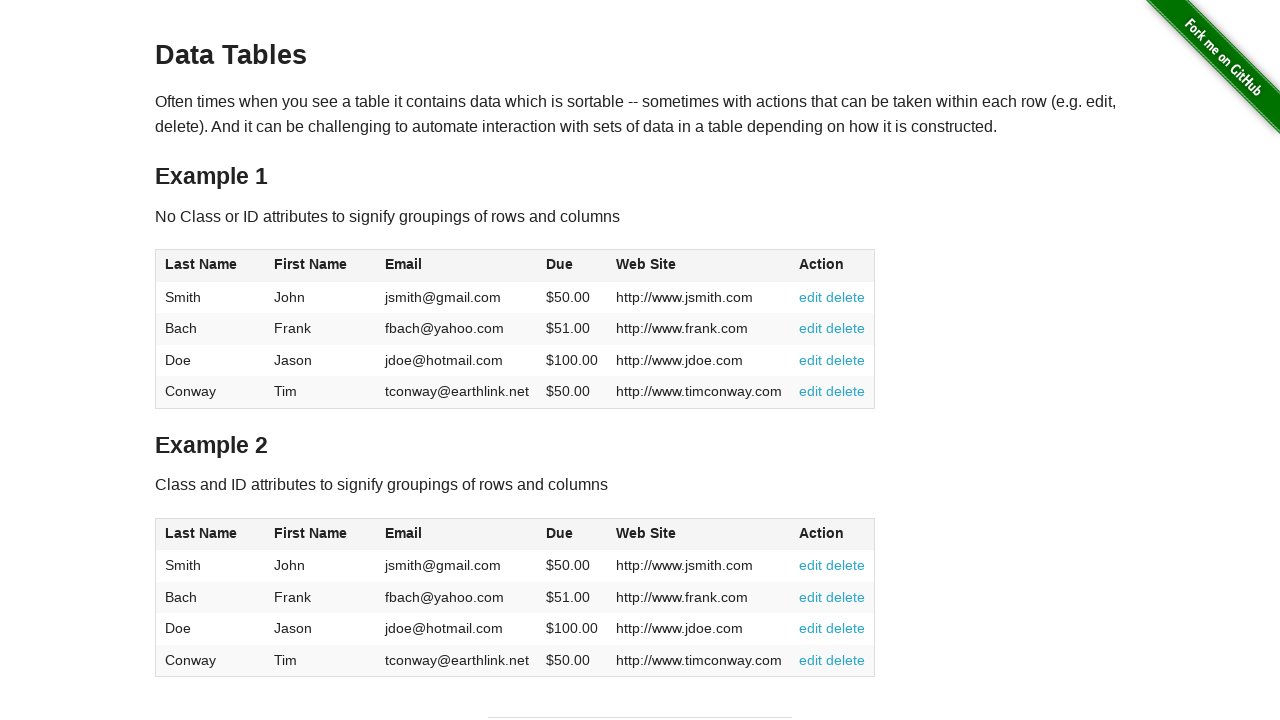

Clicked the Due column header to sort in ascending order at (560, 533) on #table2 thead .dues
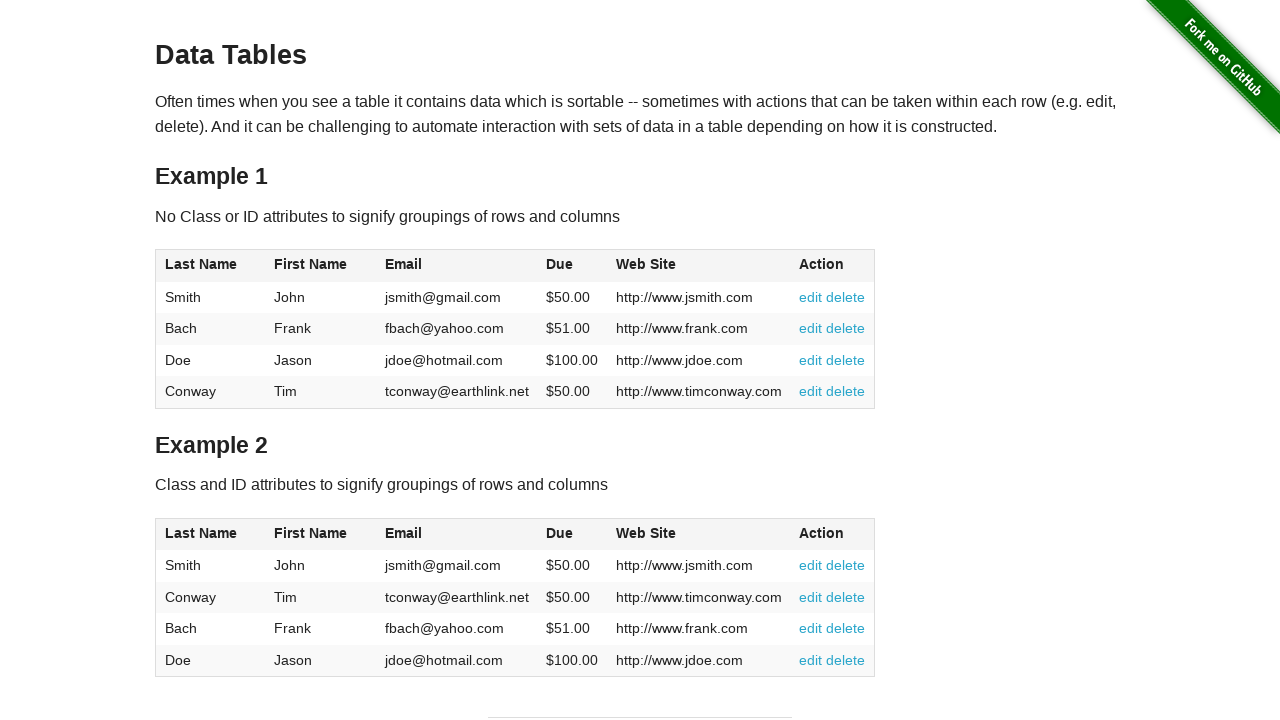

Table Due column loaded and sorted in ascending order
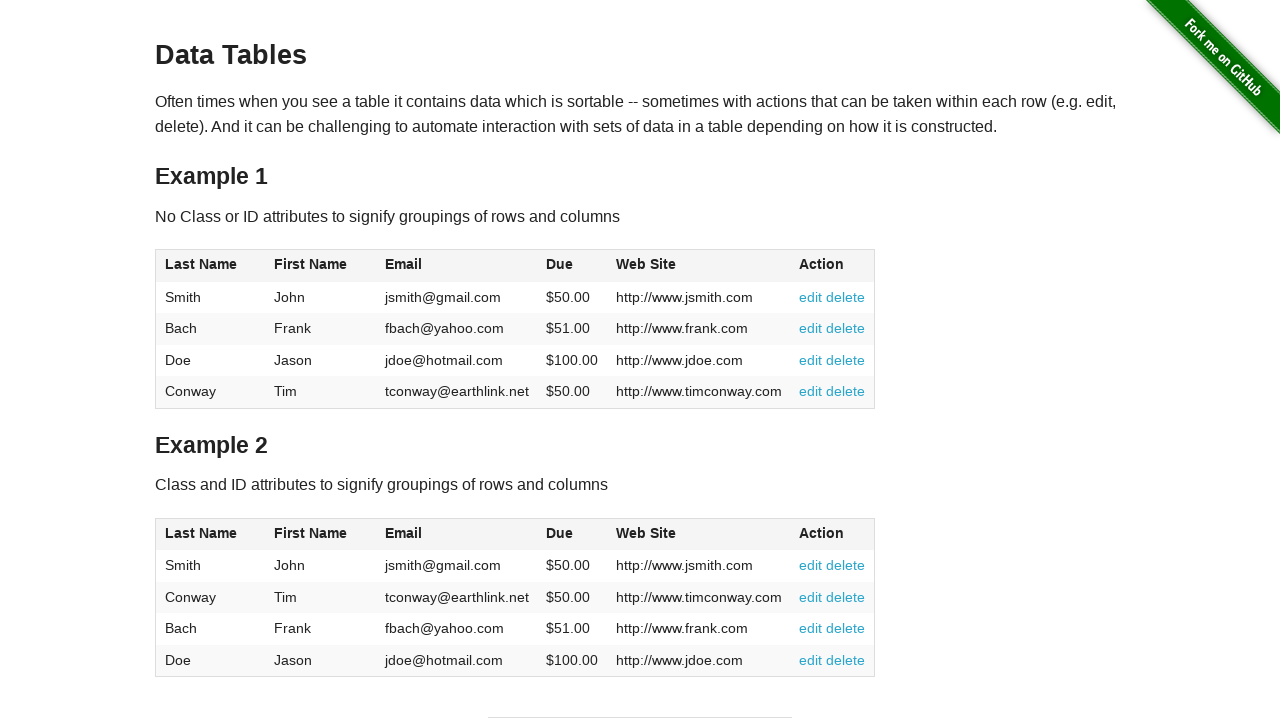

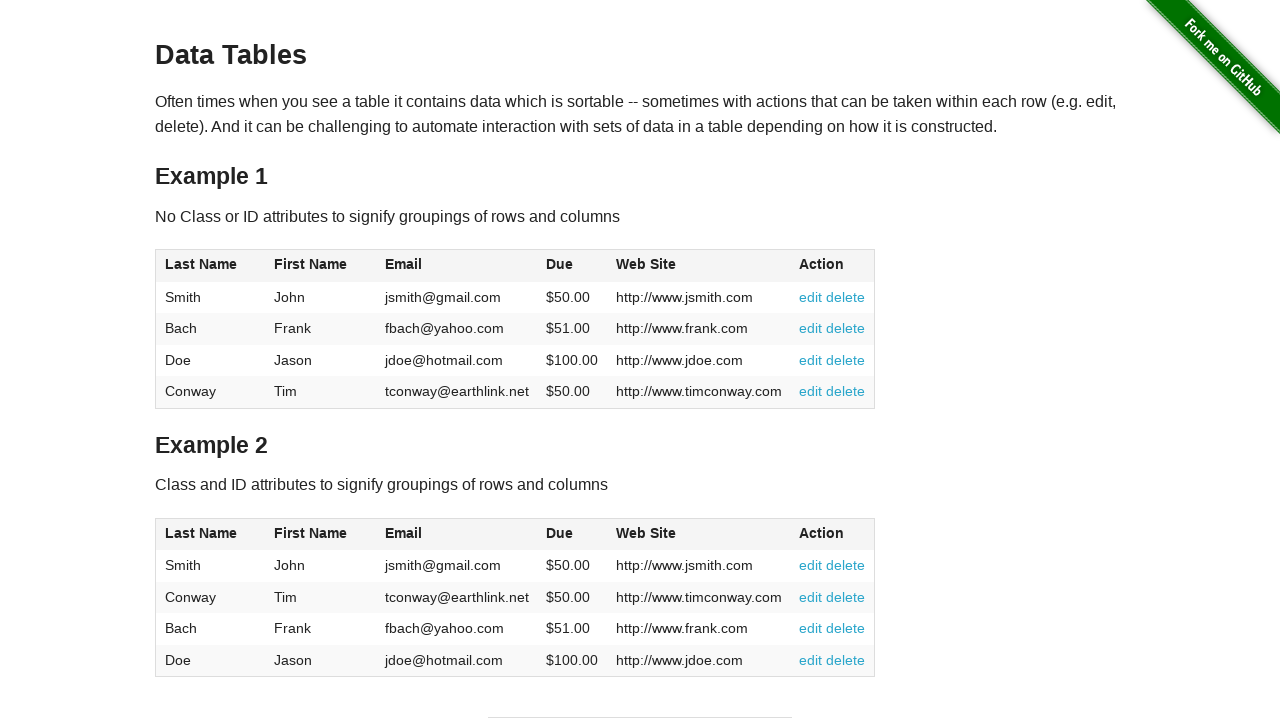